Navigates to Flipkart website and retrieves the page title

Starting URL: https://www.flipkart.com/

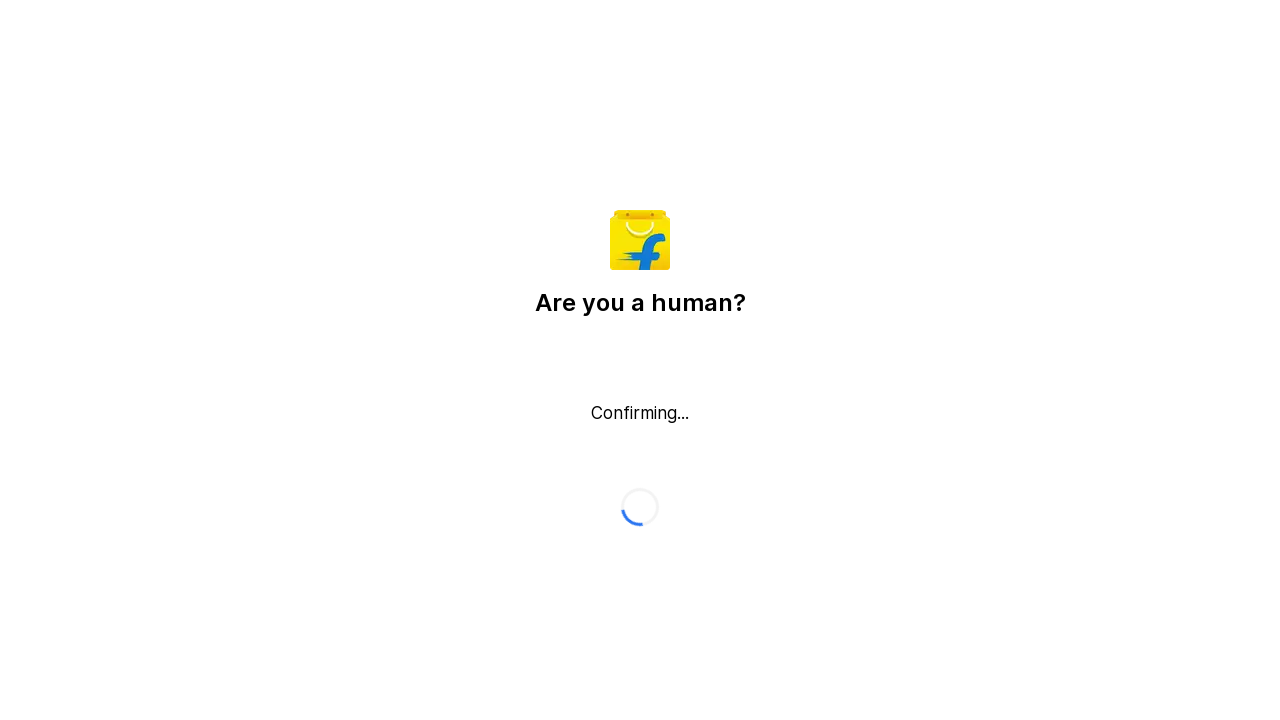

Navigated to Flipkart website
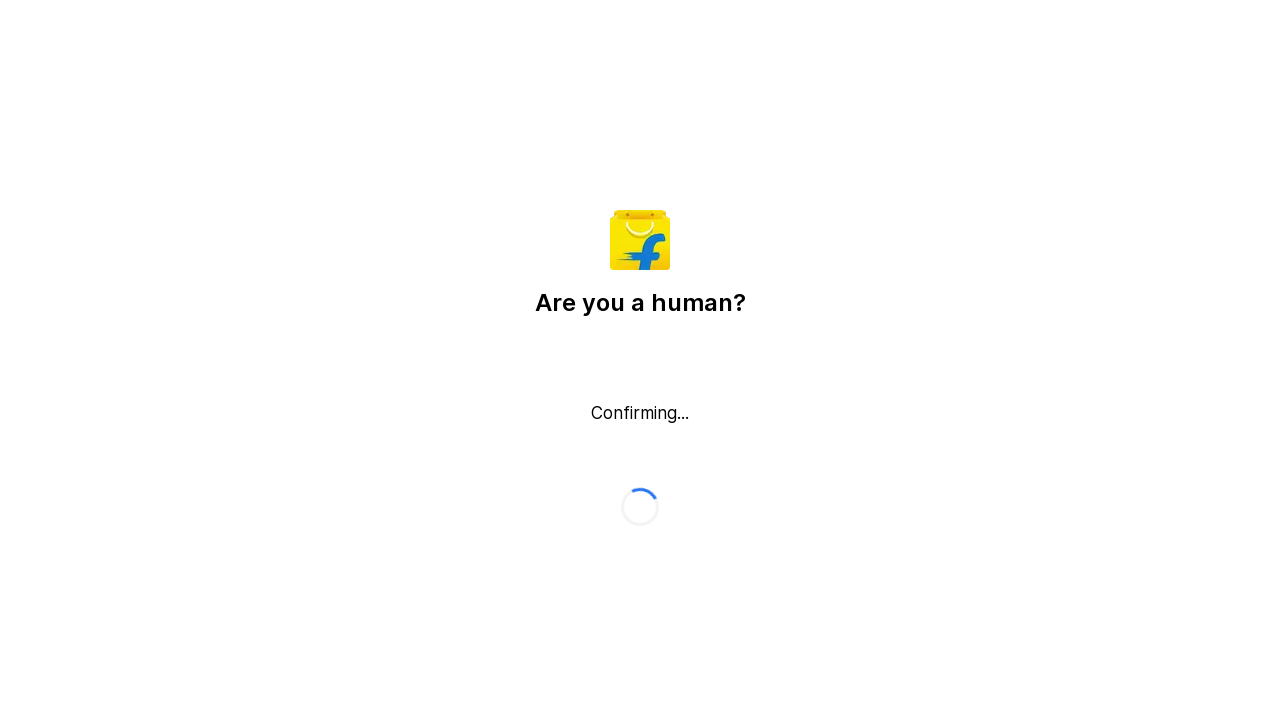

Retrieved page title: Flipkart reCAPTCHA
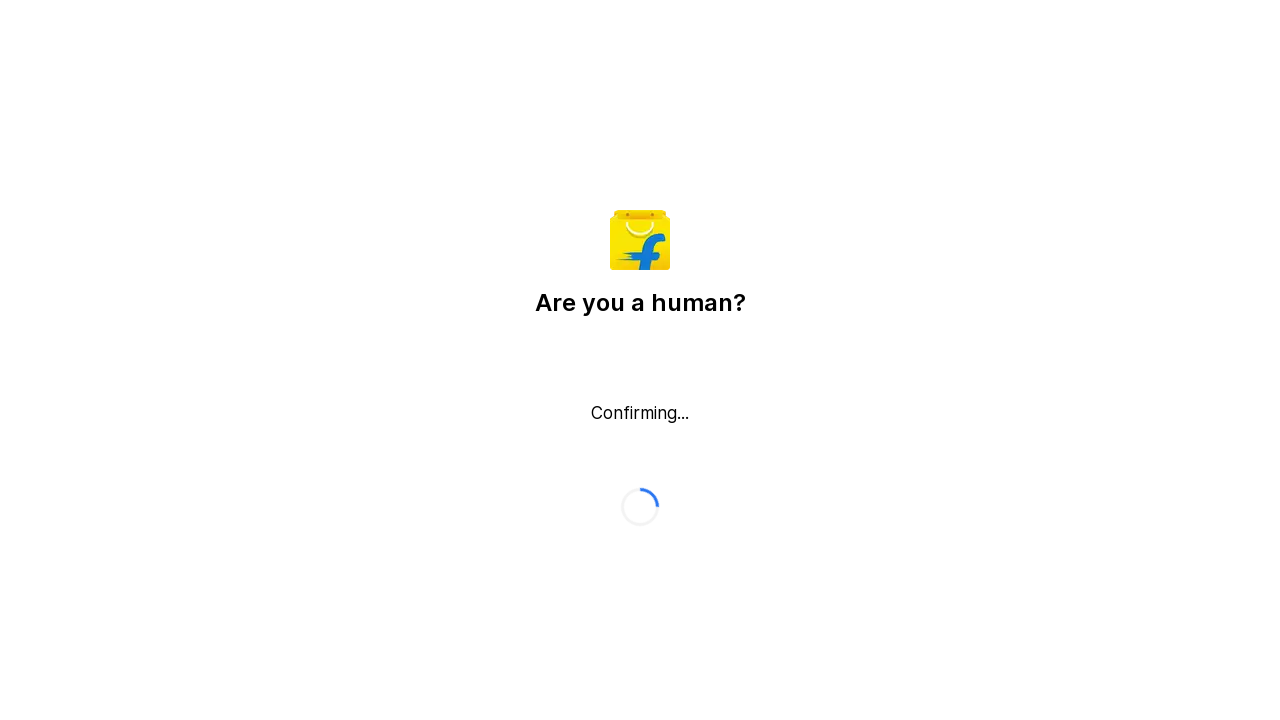

Printed page title to console
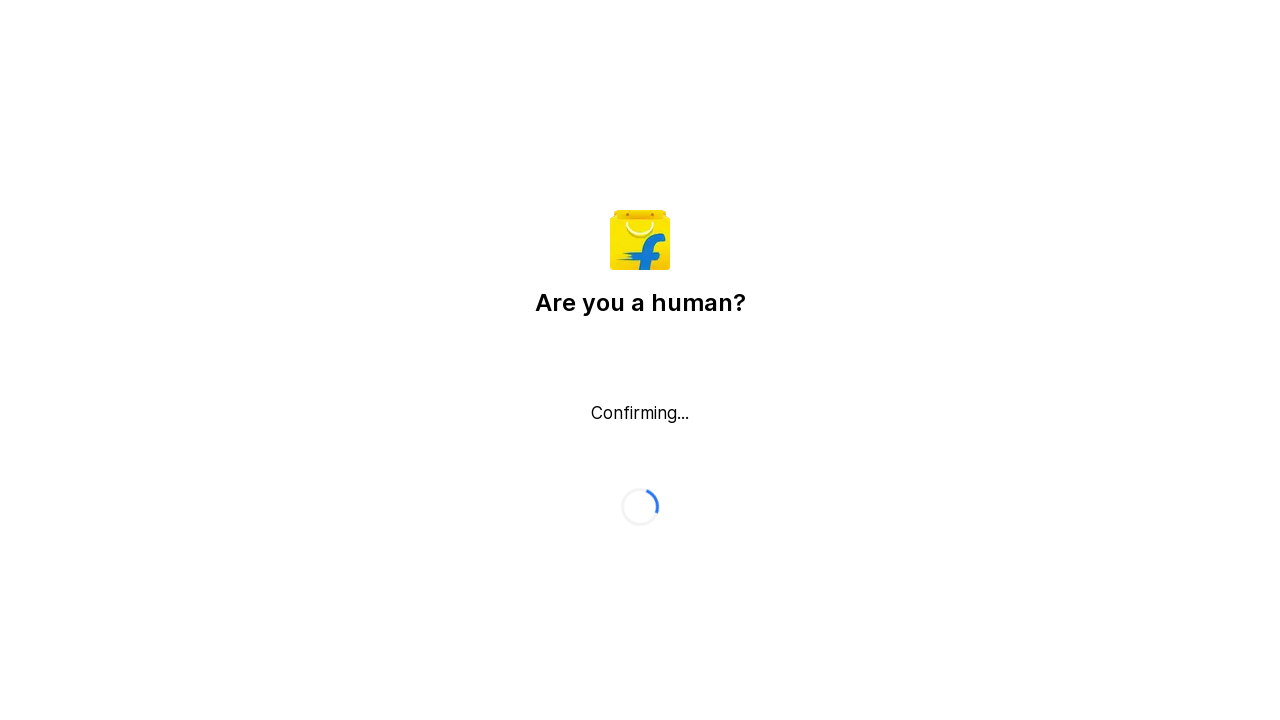

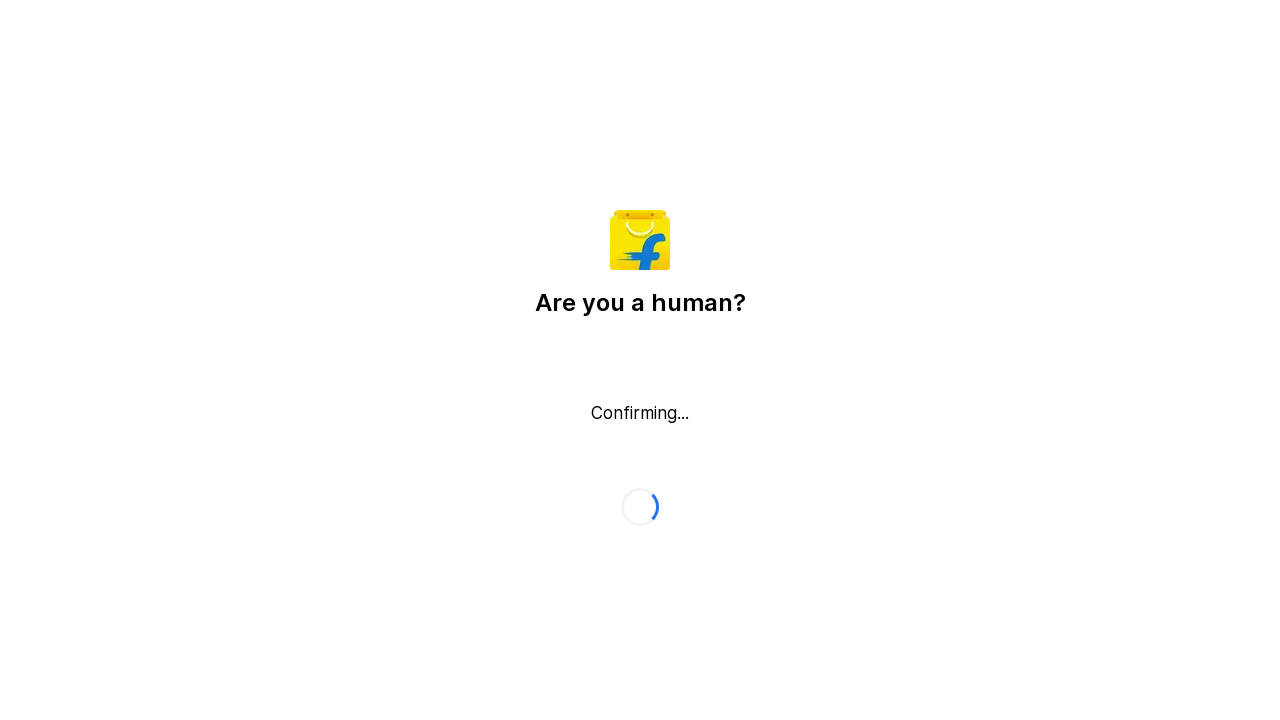